Tests typing non-numeric text into a number input field and verifies the behavior (text should be filtered out)

Starting URL: https://the-internet.herokuapp.com/inputs

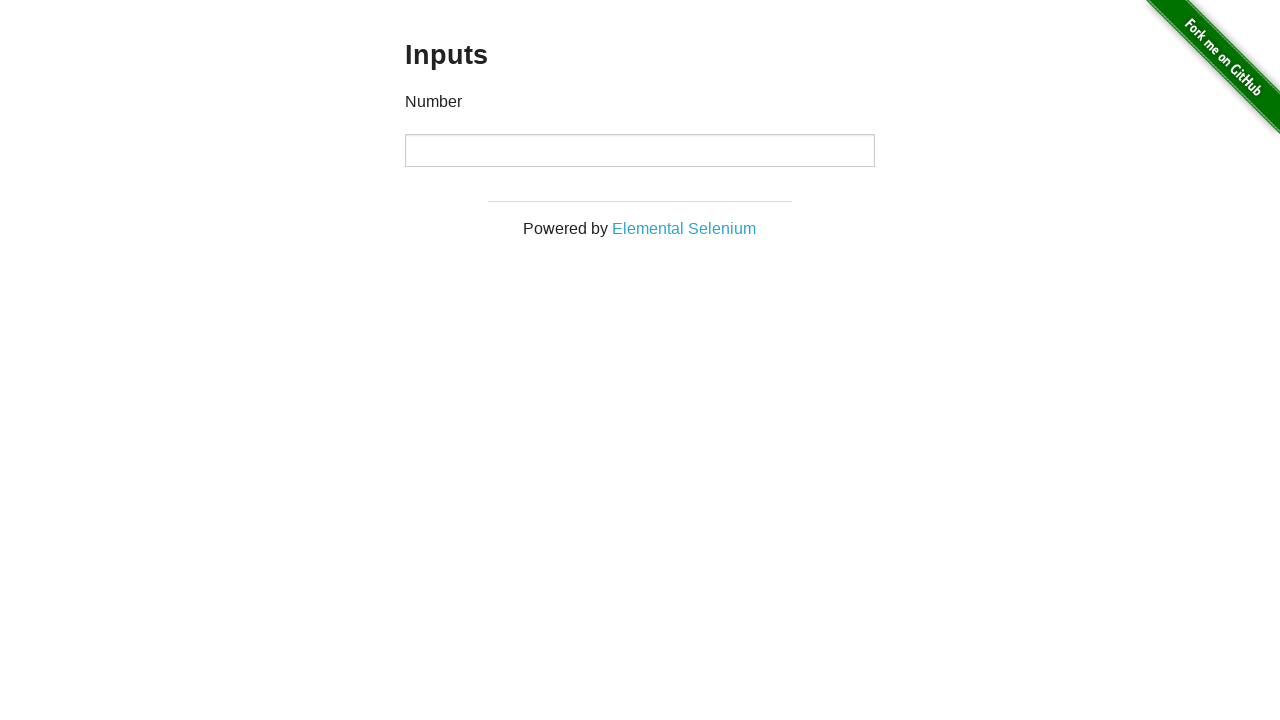

Clicked on the number input field at (640, 150) on input[type='number']
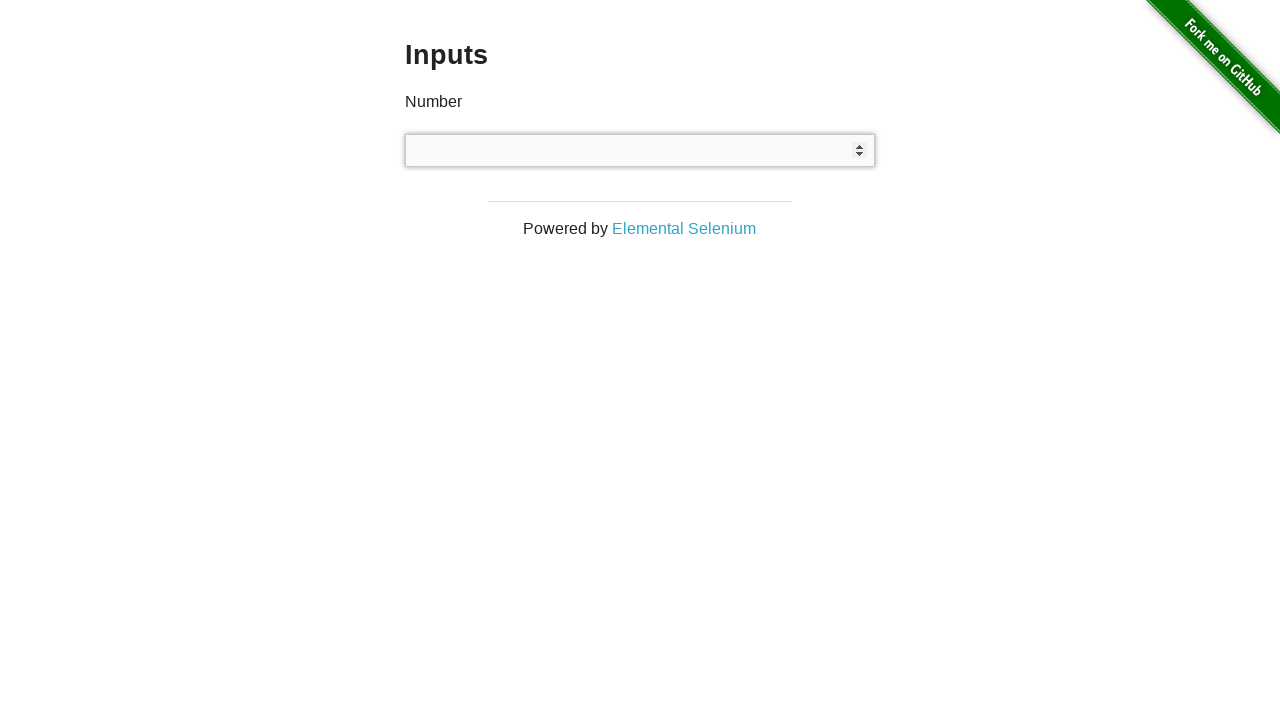

Attempted to type non-numeric text 'Hello, World!' into number input field on input[type='number']
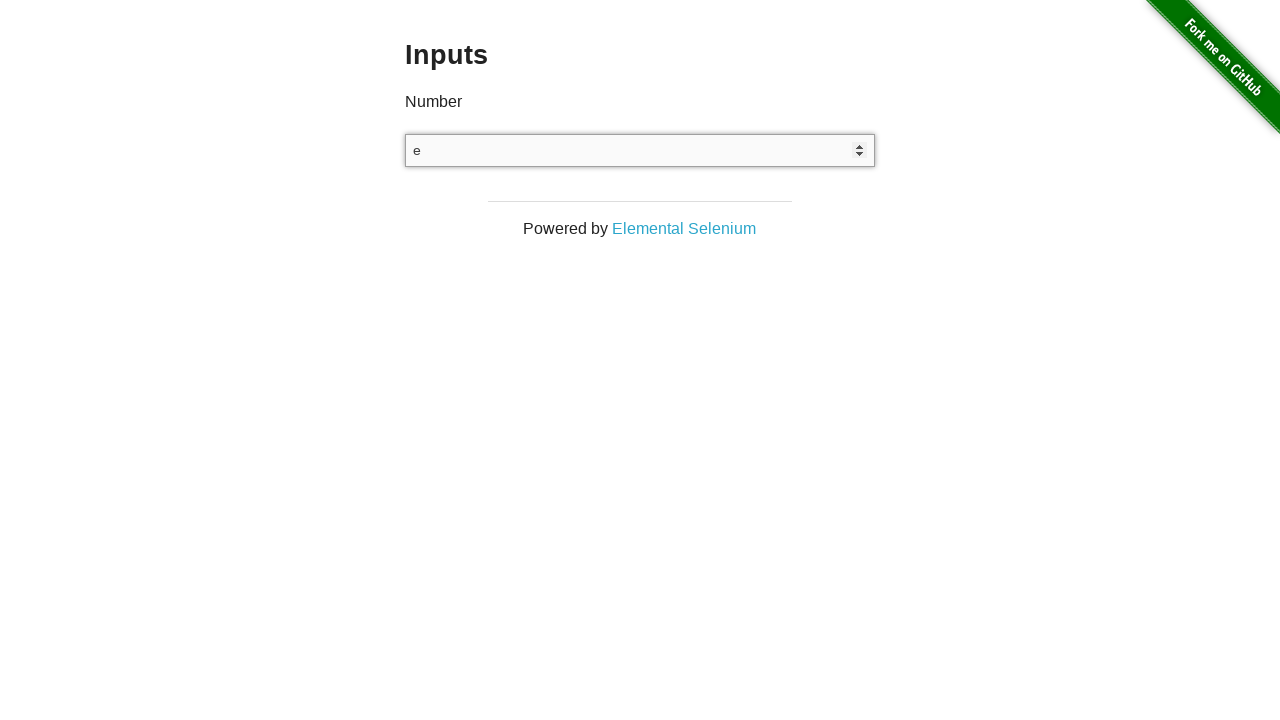

Verified that non-numeric text was filtered out from number input field
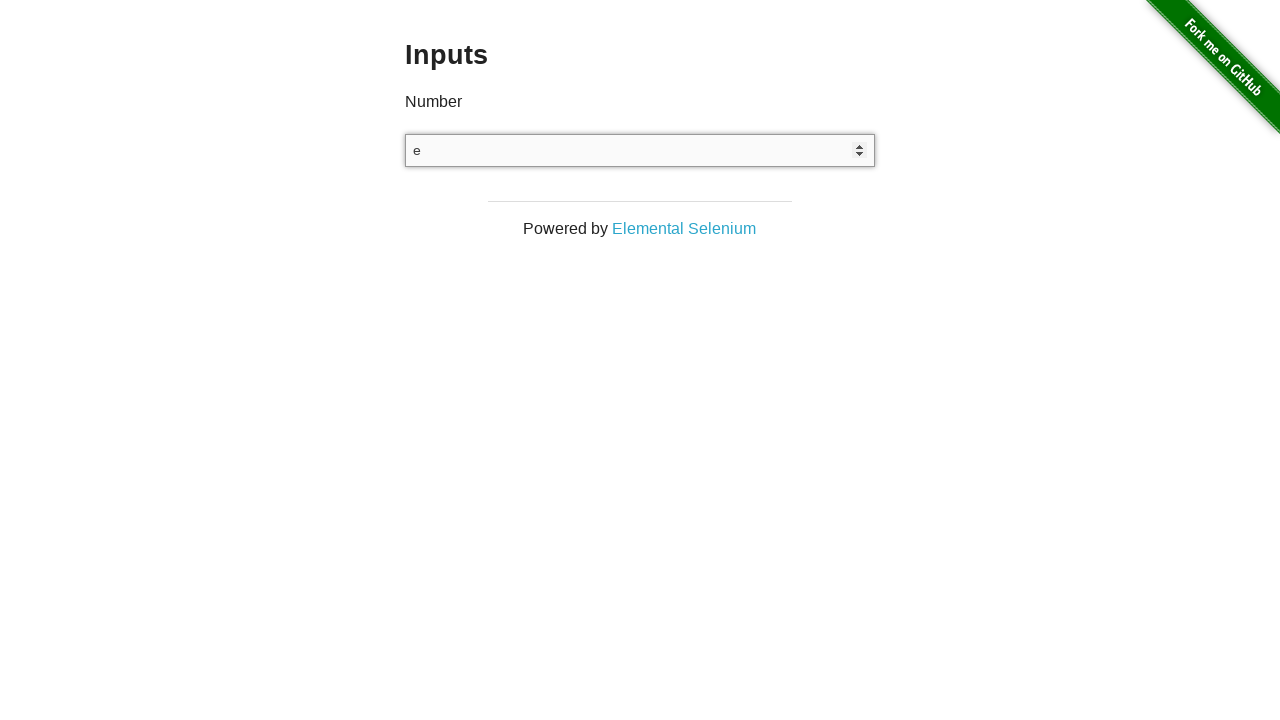

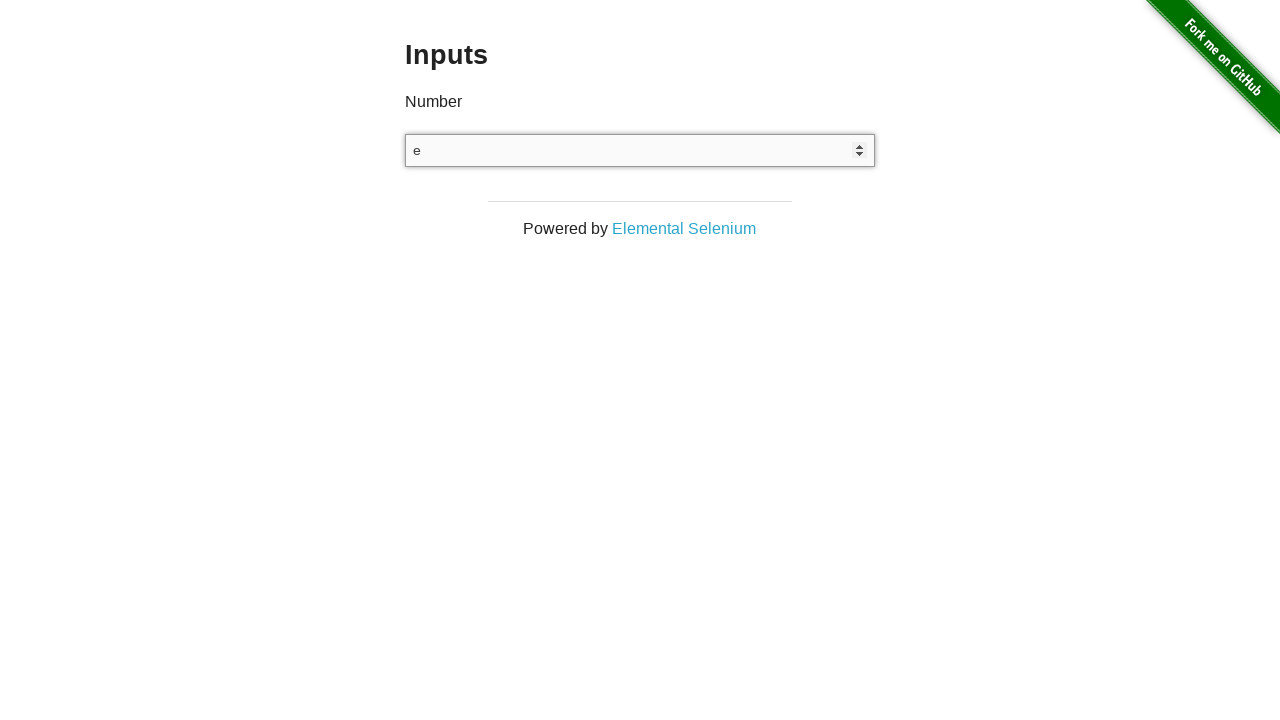